Tests dropdown functionality by navigating to a dropdown page and selecting different options from a select element

Starting URL: https://the-internet.herokuapp.com/

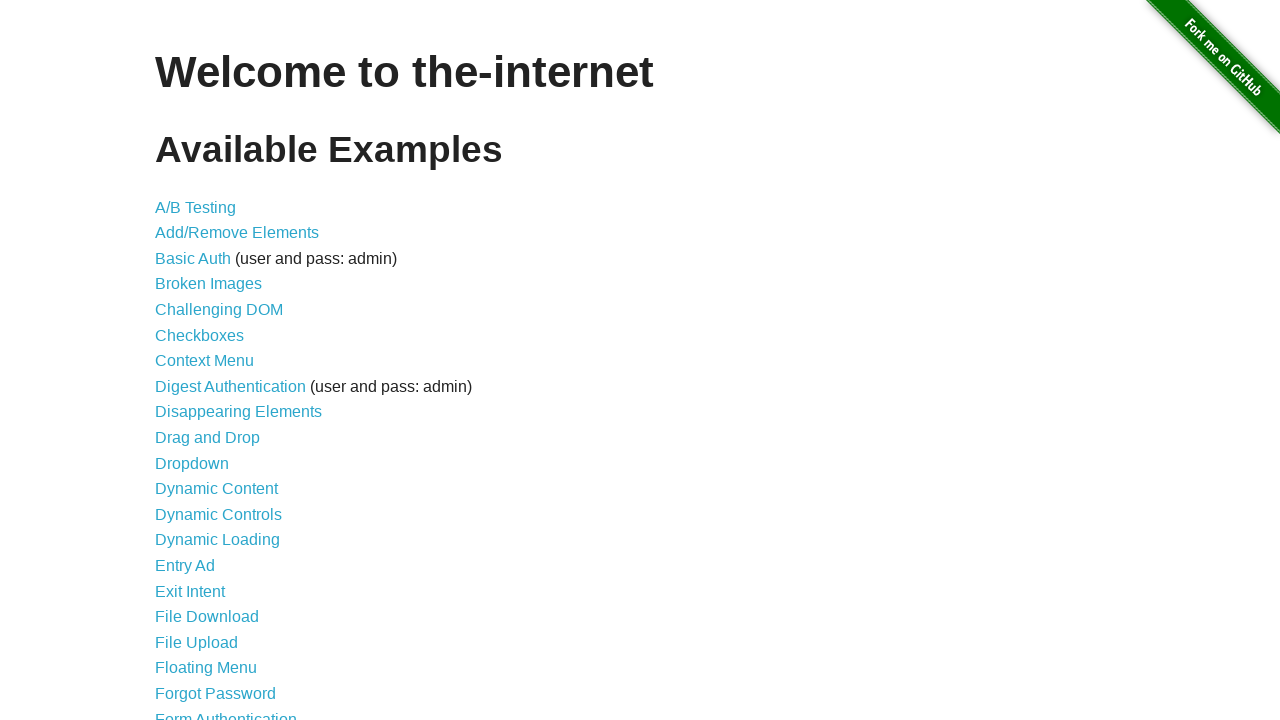

Clicked on the Dropdown link at (192, 463) on a:has-text('Dropdown')
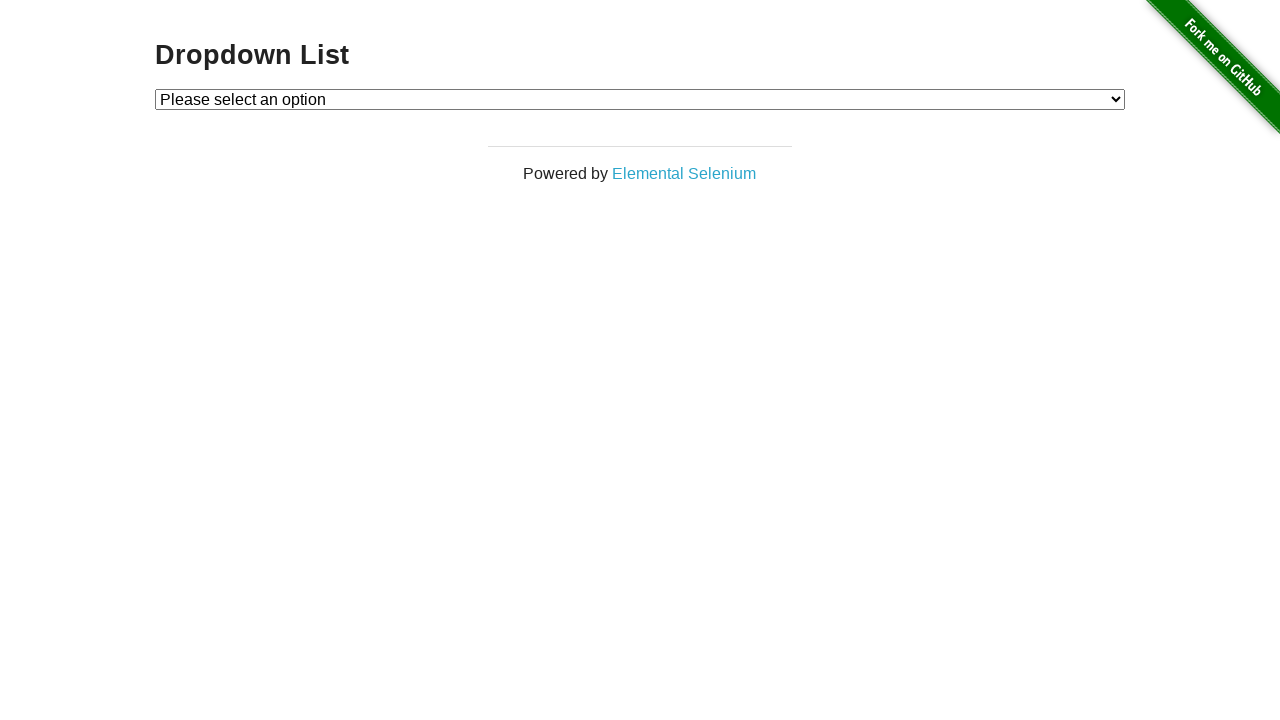

Dropdown element is now visible
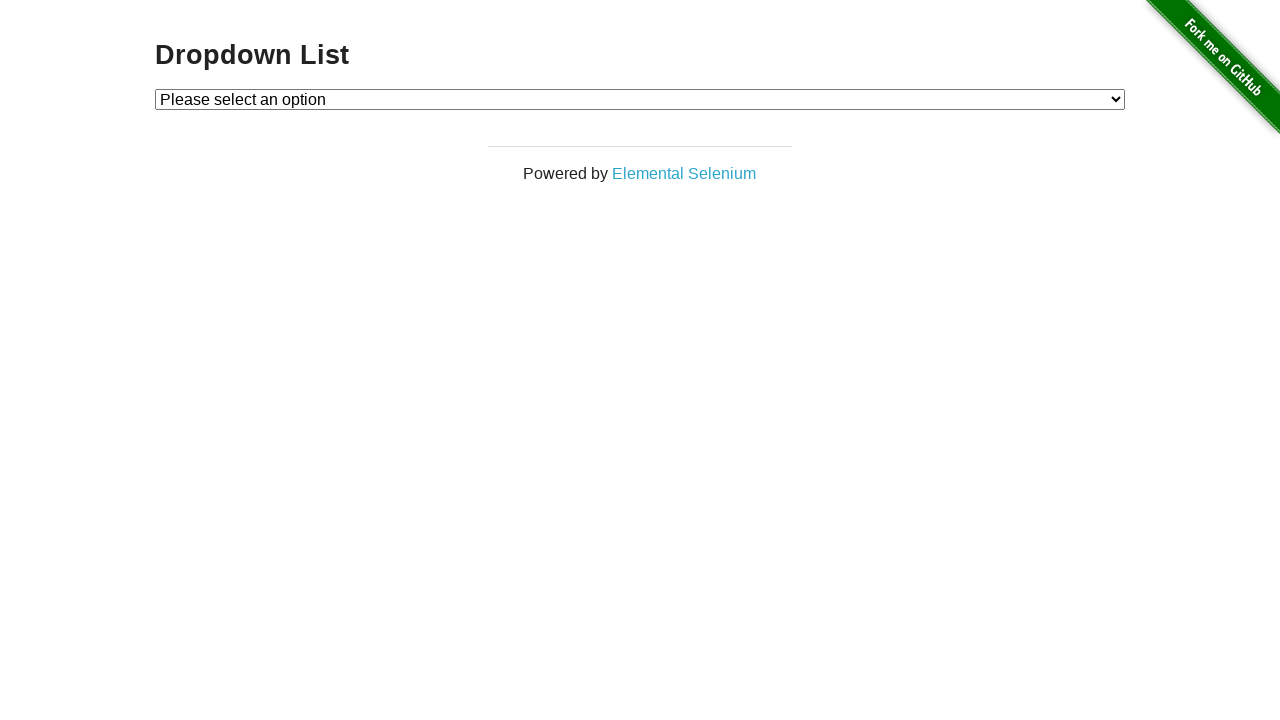

Selected Option 2 by index on #dropdown
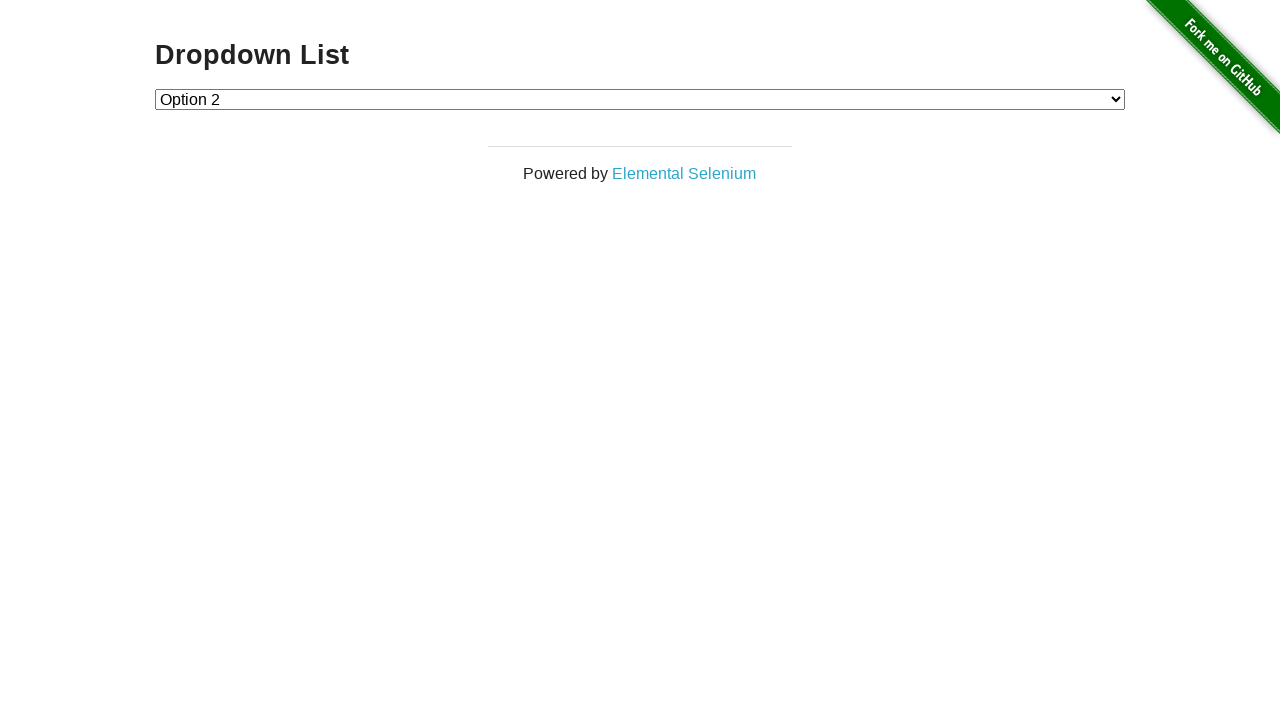

Selected Option 1 by visible text on #dropdown
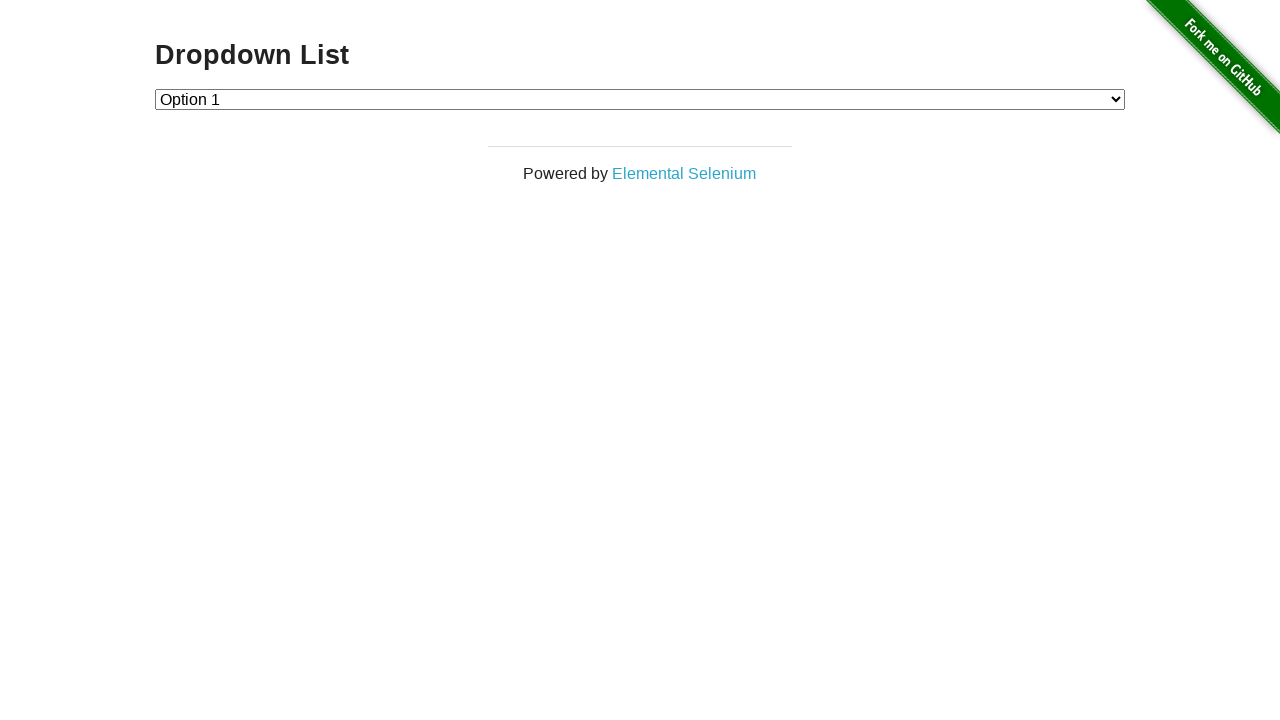

Retrieved the selected dropdown value
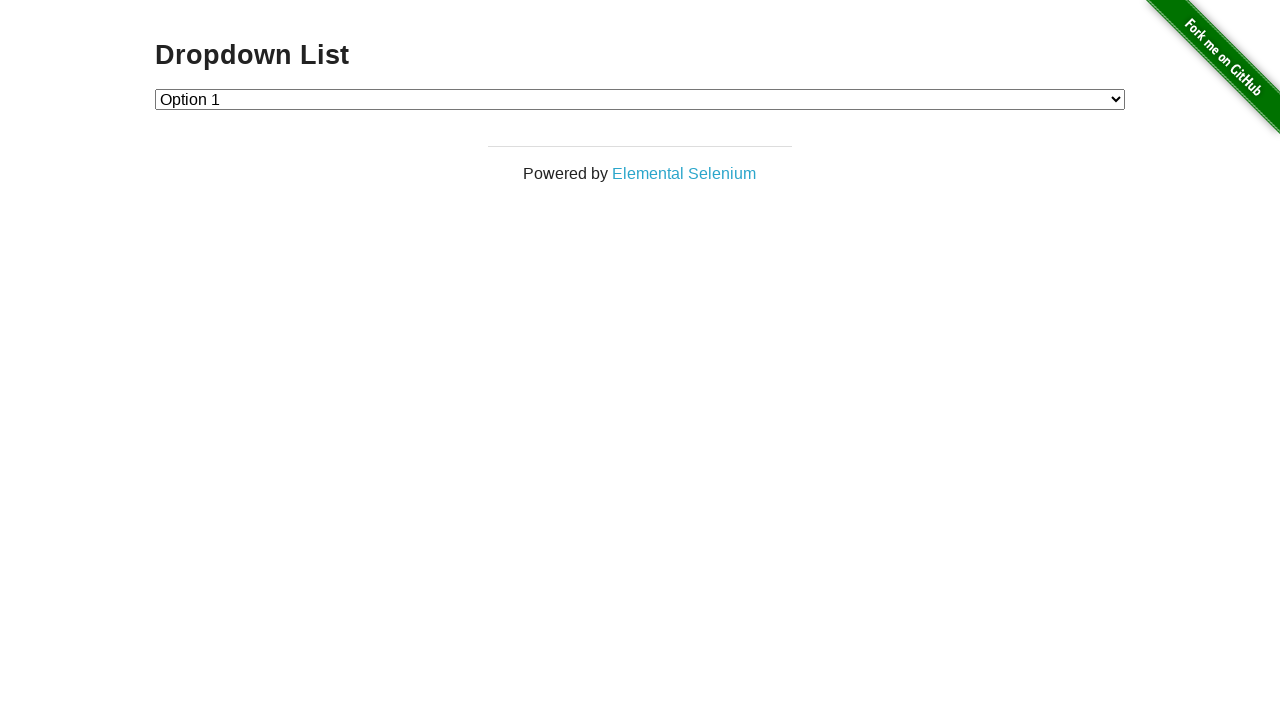

Verified that the selected option value is '1'
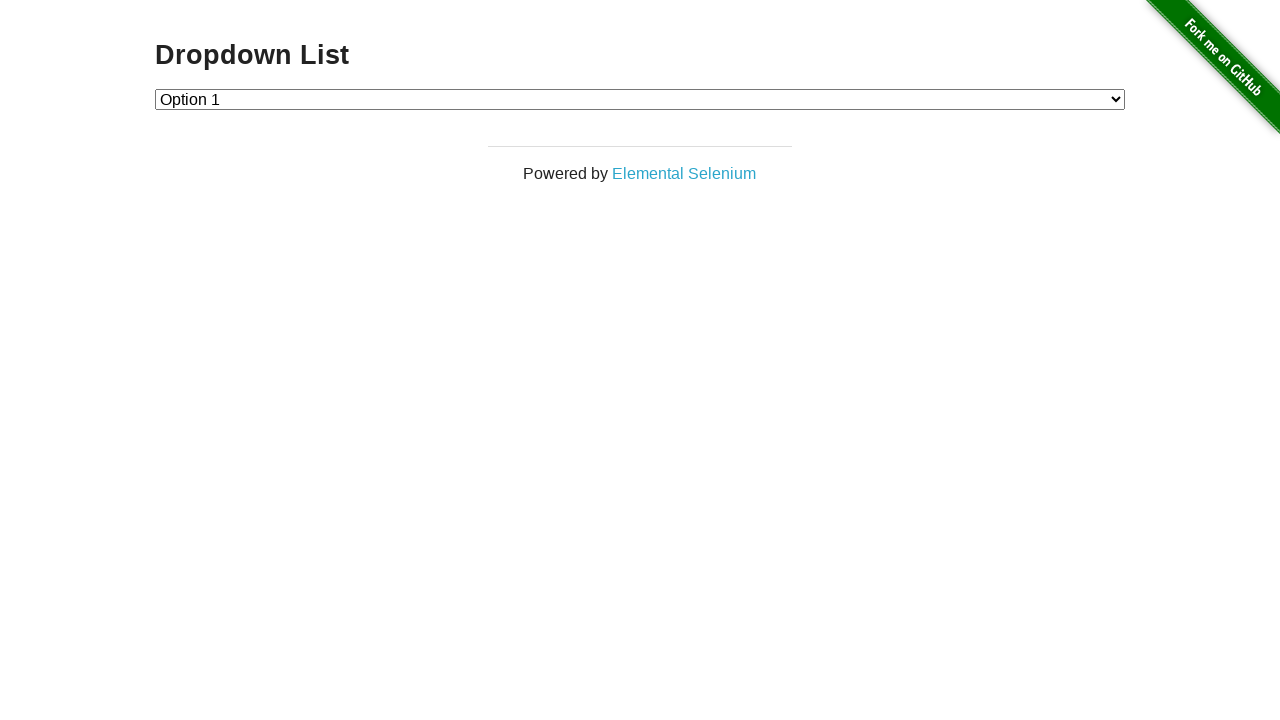

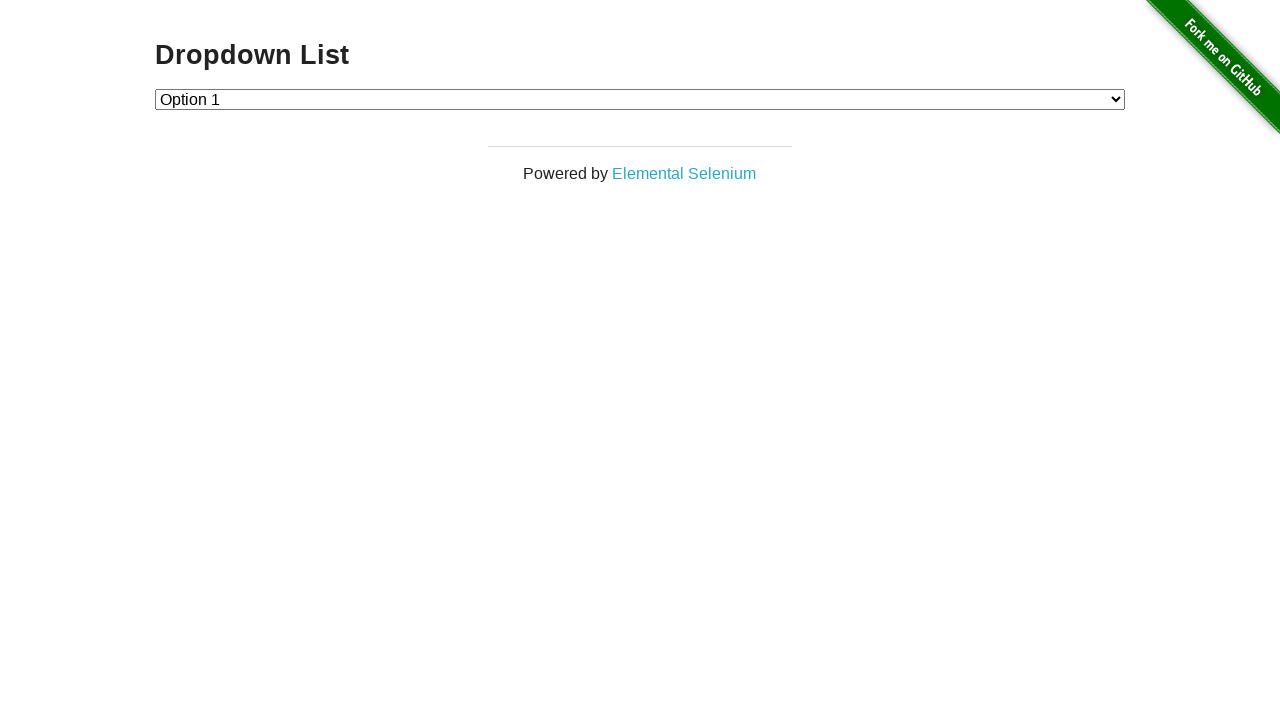